Compares two Codeforces users on the CFViz visualization tool by filling in their handles and clicking the compare button to generate a comparison chart

Starting URL: https://cfviz.netlify.app/compare.html

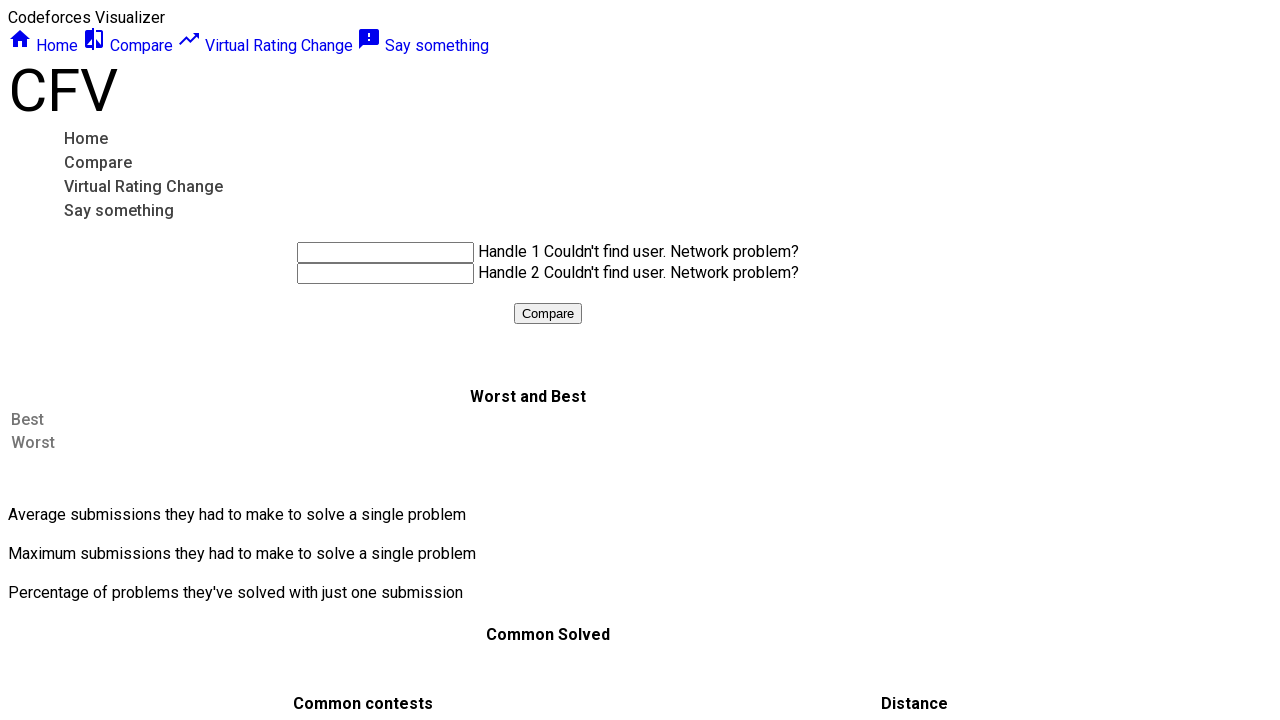

Filled first handle input with 'tourist' on #handle1
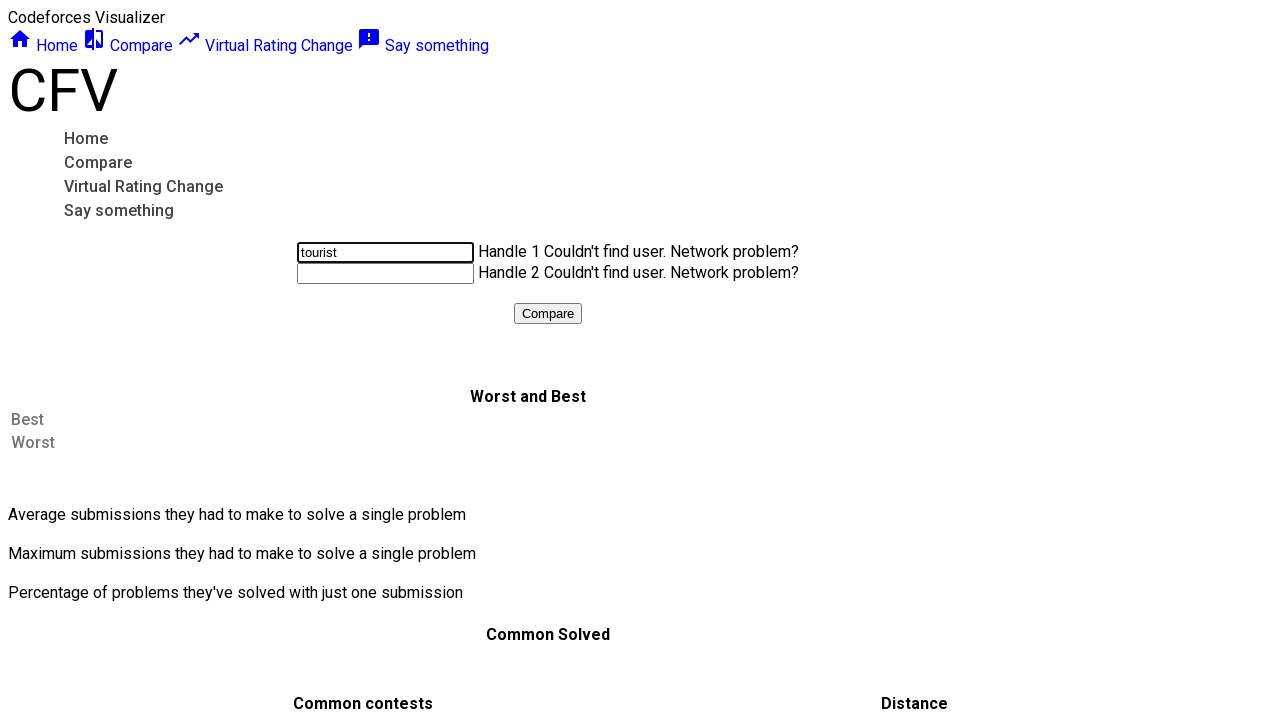

Filled second handle input with 'Benq' on #handle2
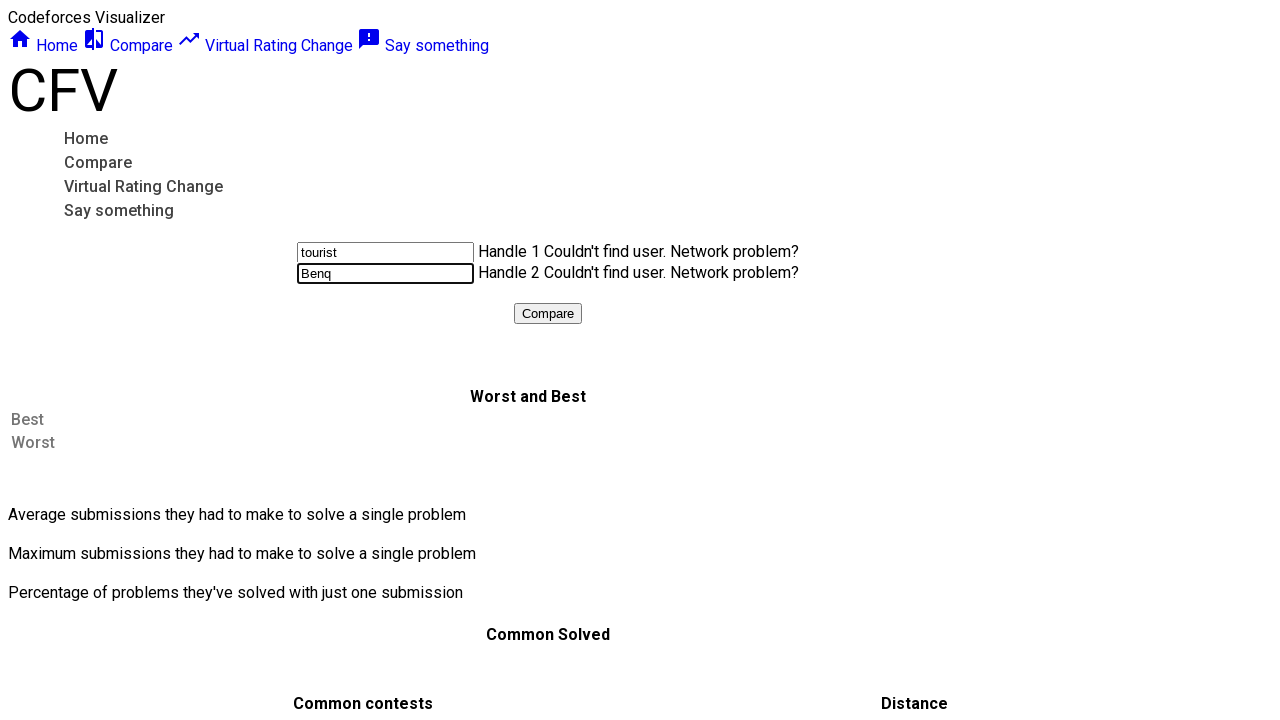

Clicked compare button to generate comparison chart at (548, 314) on #submitButton
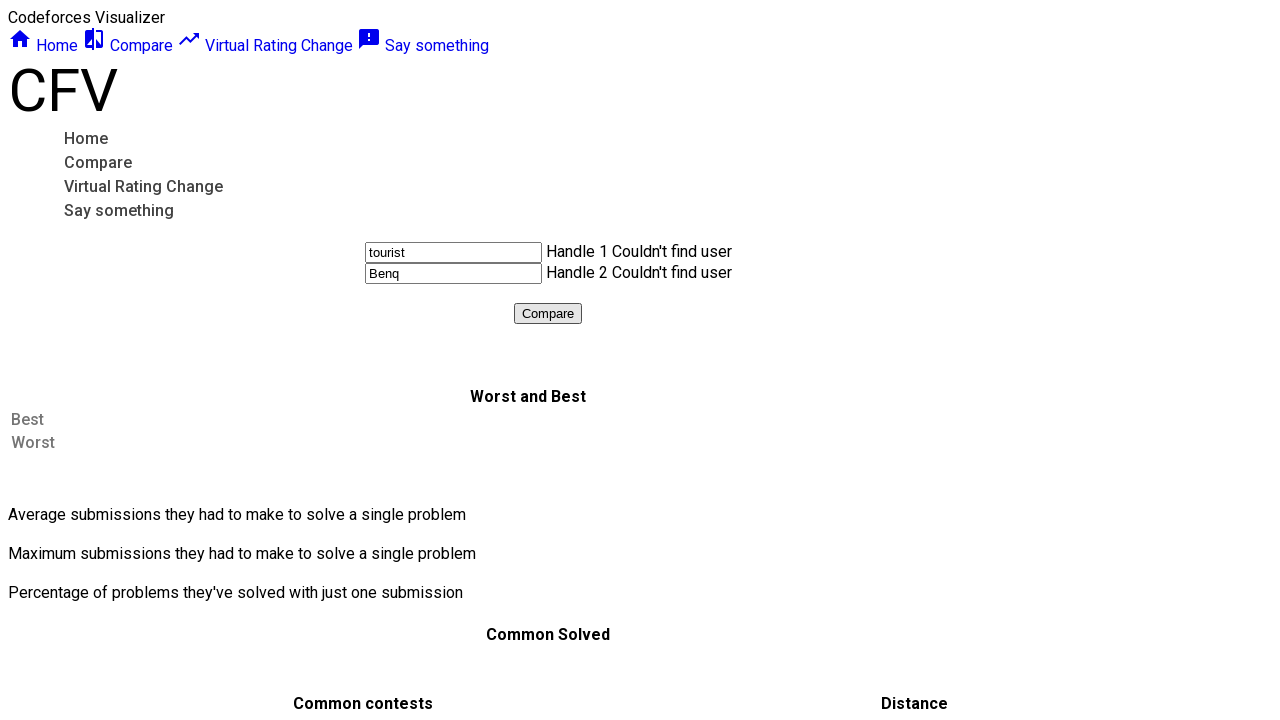

Waited for comparison visualization to load
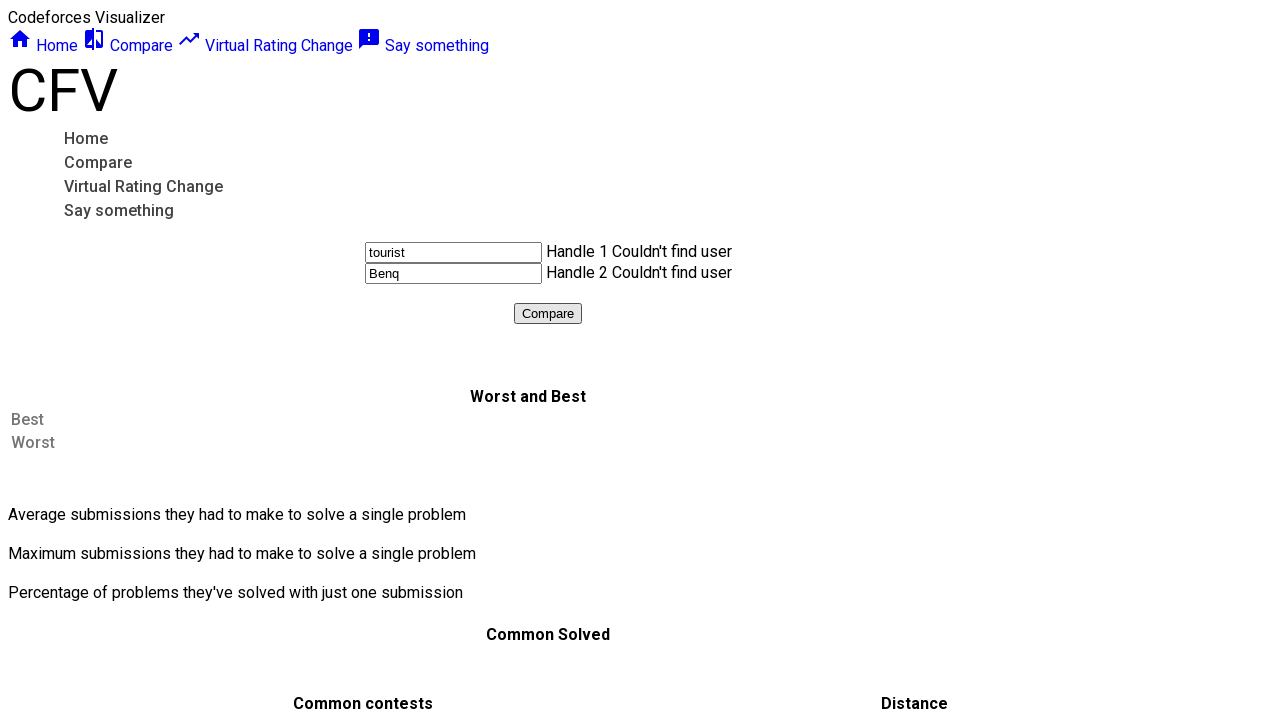

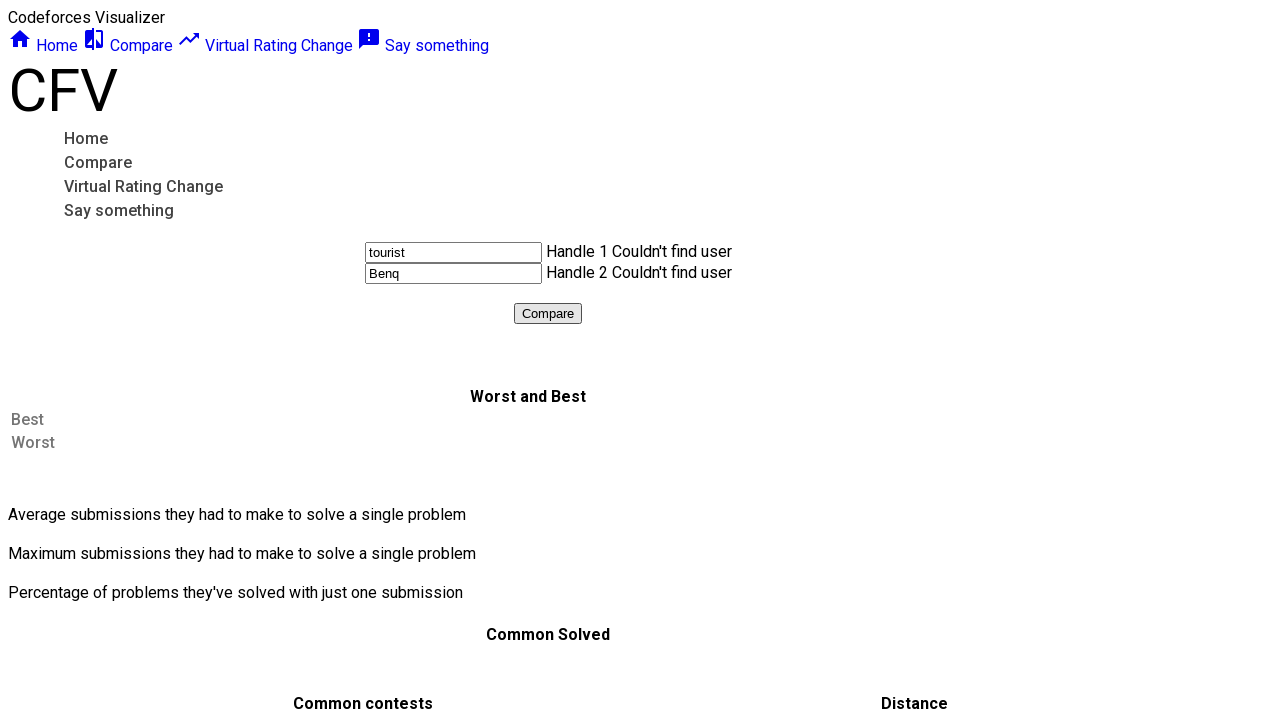